Tests checkbox interaction on an automation practice page by clicking the first checkbox option using JavaScript execution

Starting URL: https://rahulshettyacademy.com/AutomationPractice/

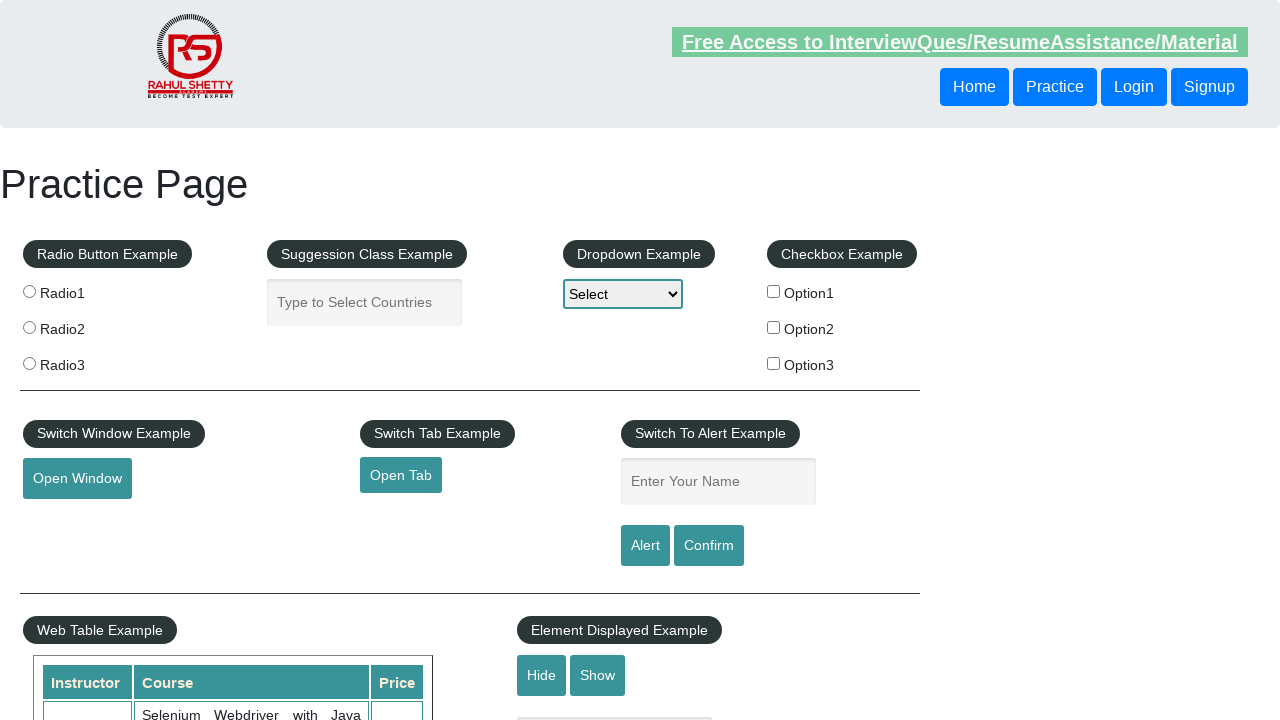

Clicked the first checkbox option (#checkBoxOption1) at (774, 291) on #checkBoxOption1
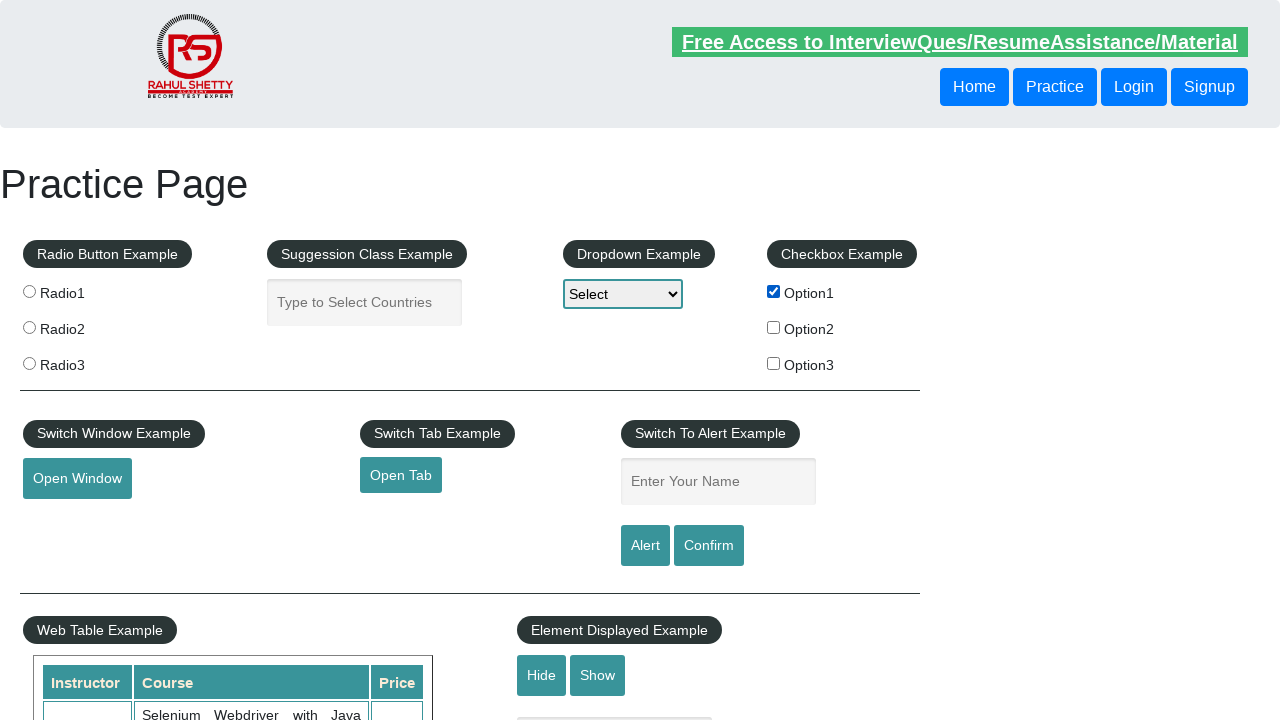

Verified that the first checkbox is checked
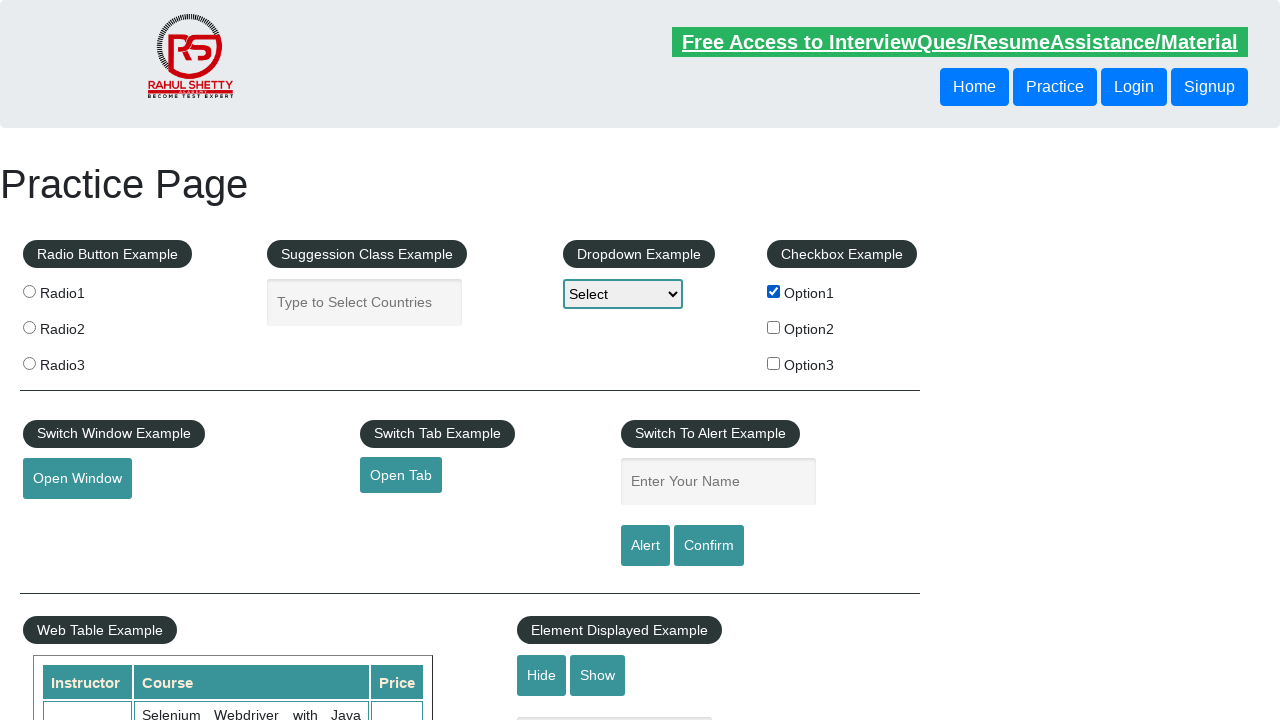

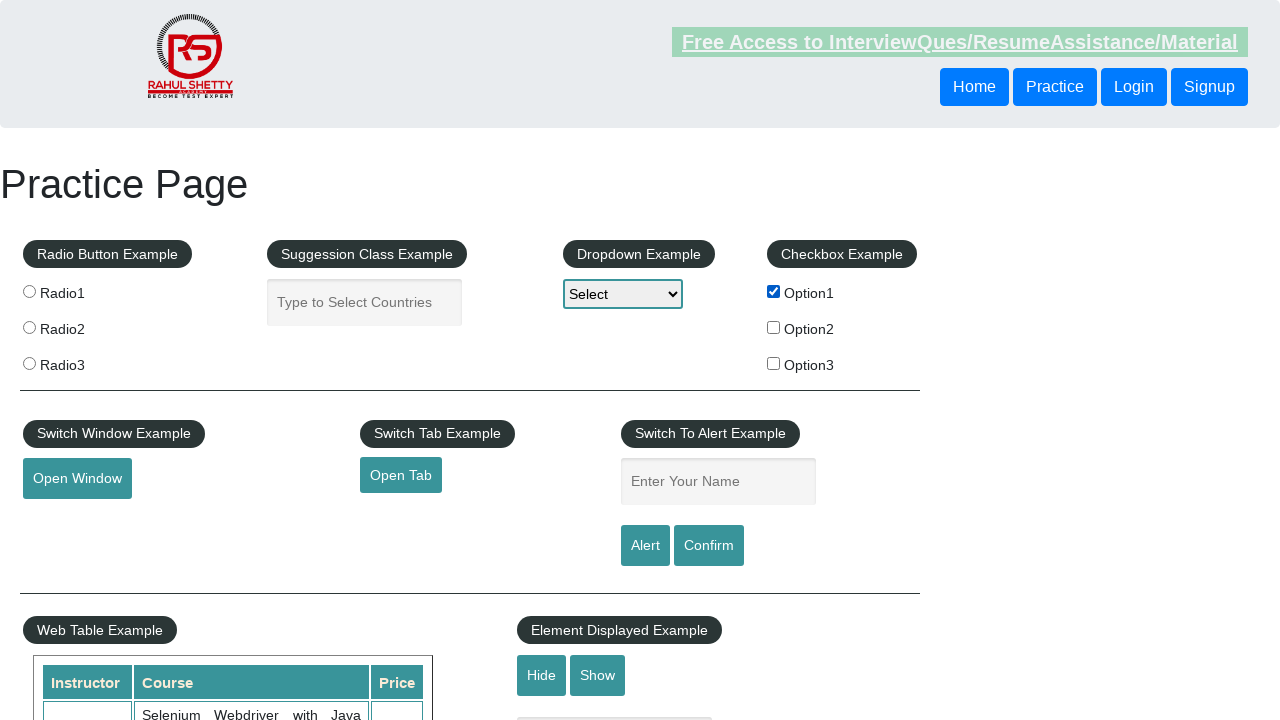